Tests mortgage calculator by clearing and entering a new home value in the form field

Starting URL: https://www.mortgagecalculator.org

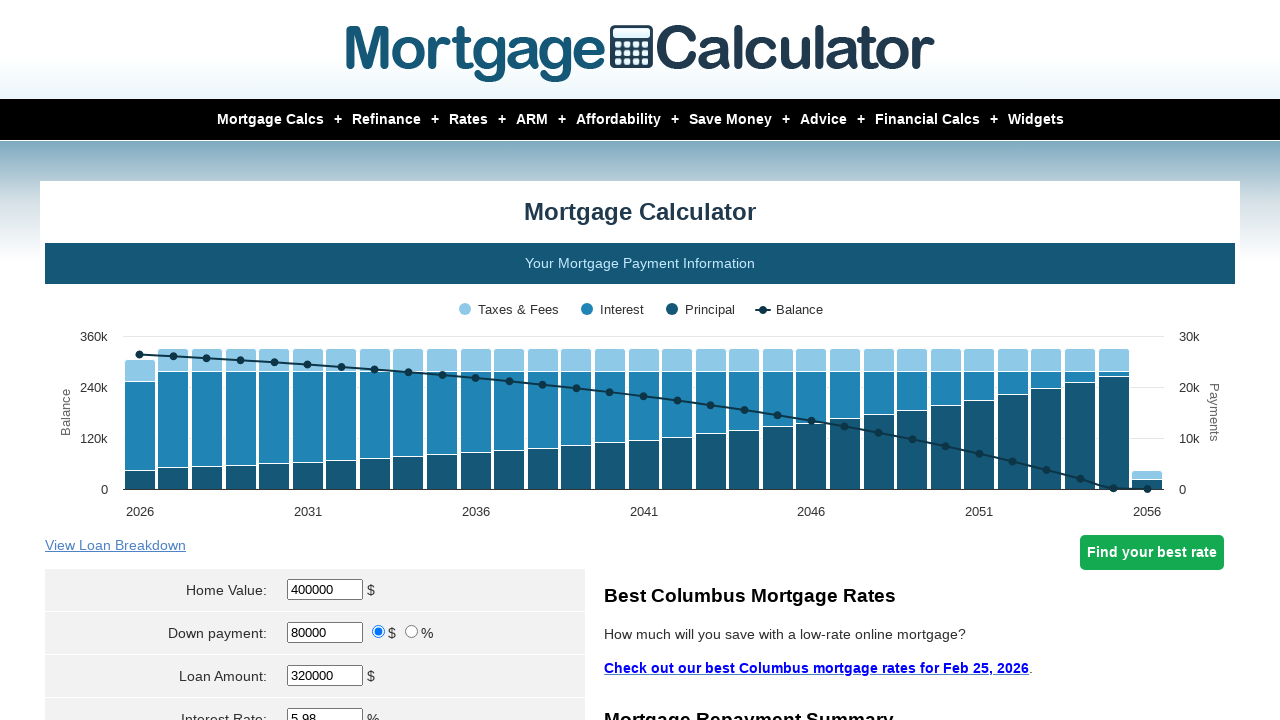

Clicked on home value input field at (325, 590) on #homeval
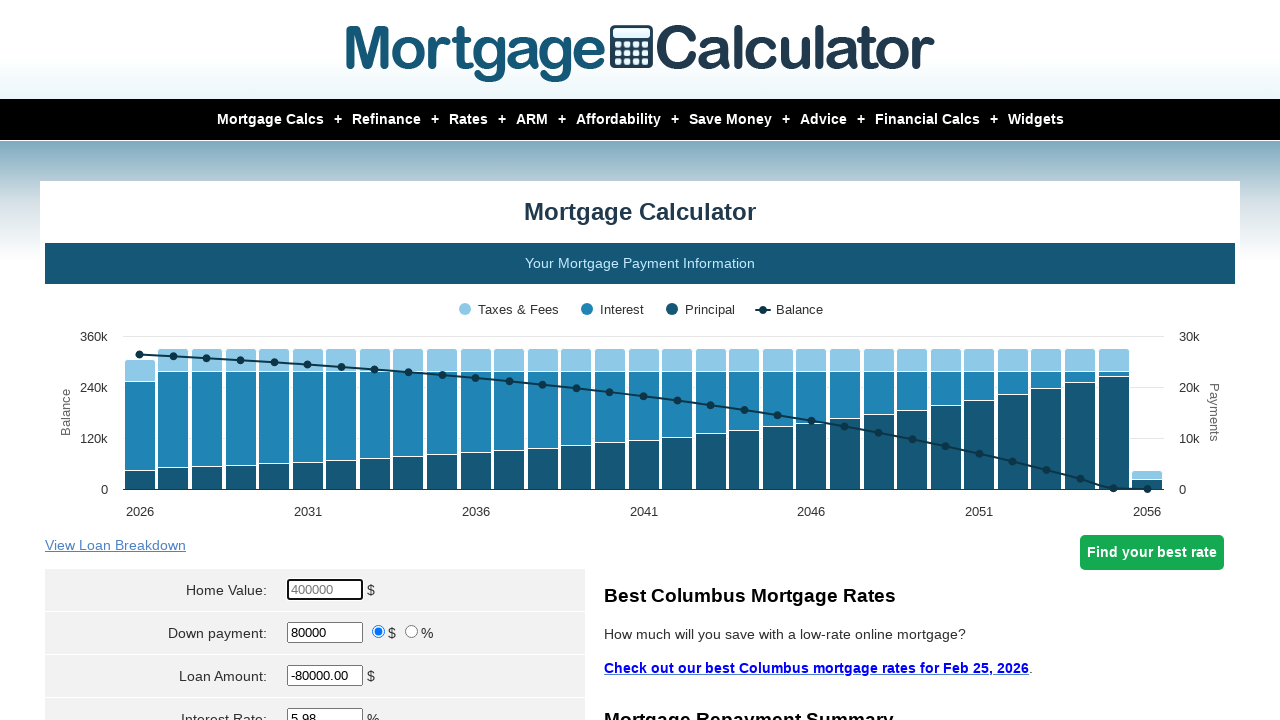

Cleared the home value field on #homeval
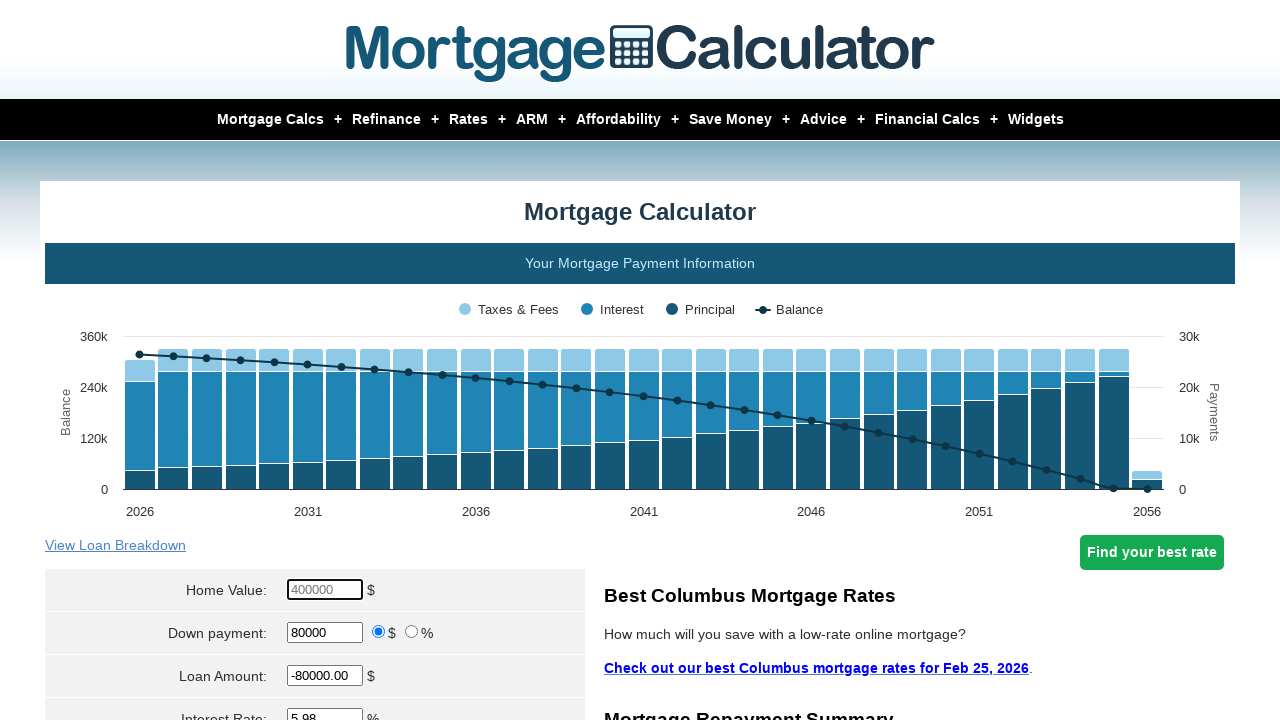

Entered new home value of 425000 on #homeval
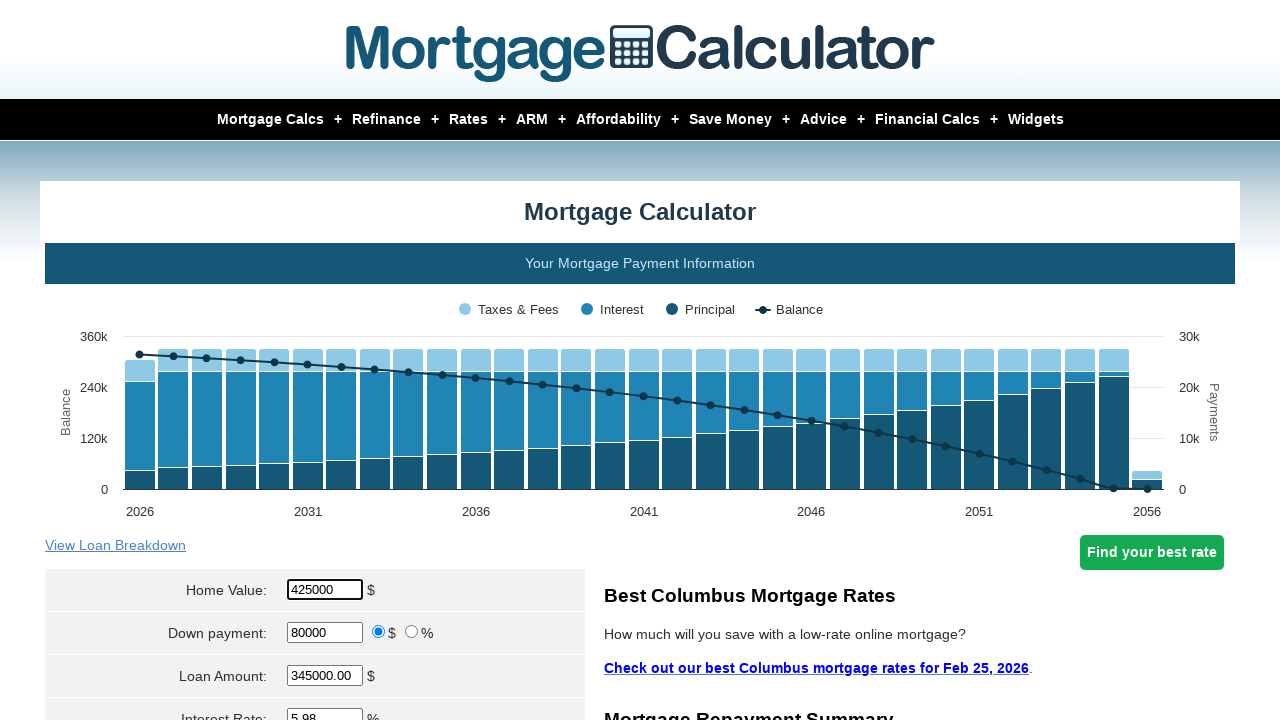

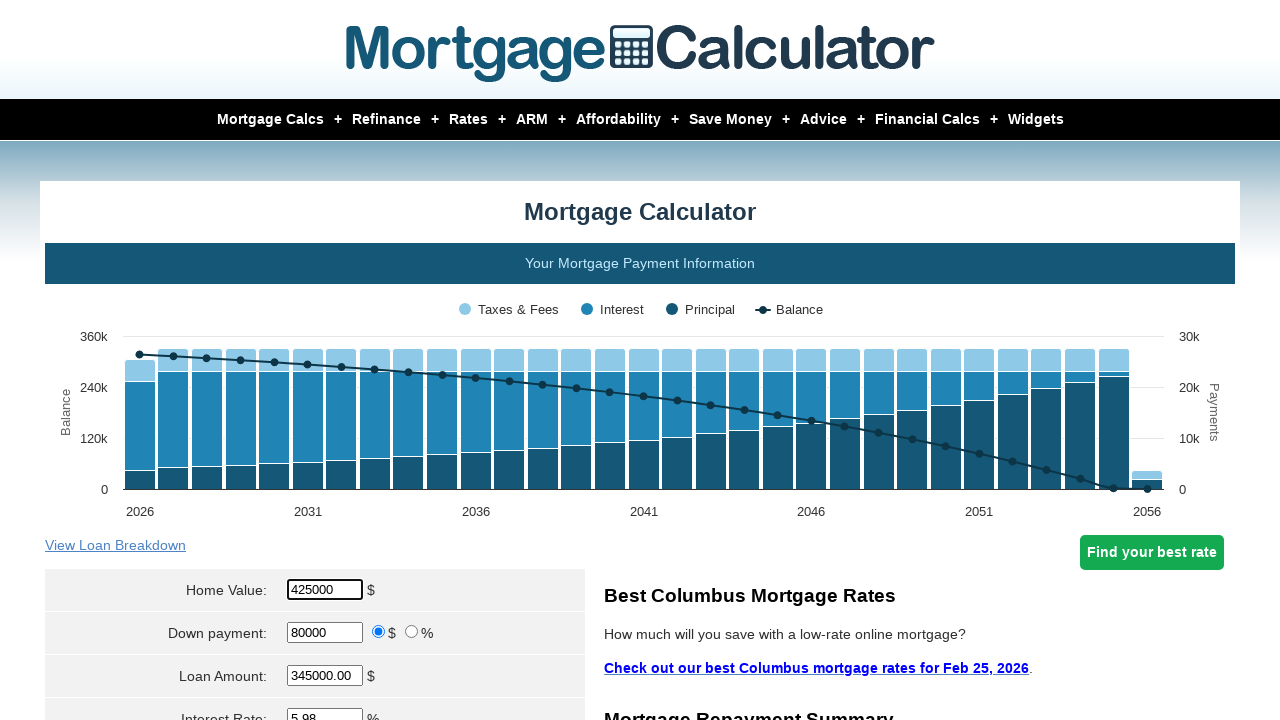